Tests sorting the Due column using semantic class selectors on a table with helpful markup attributes

Starting URL: http://the-internet.herokuapp.com/tables

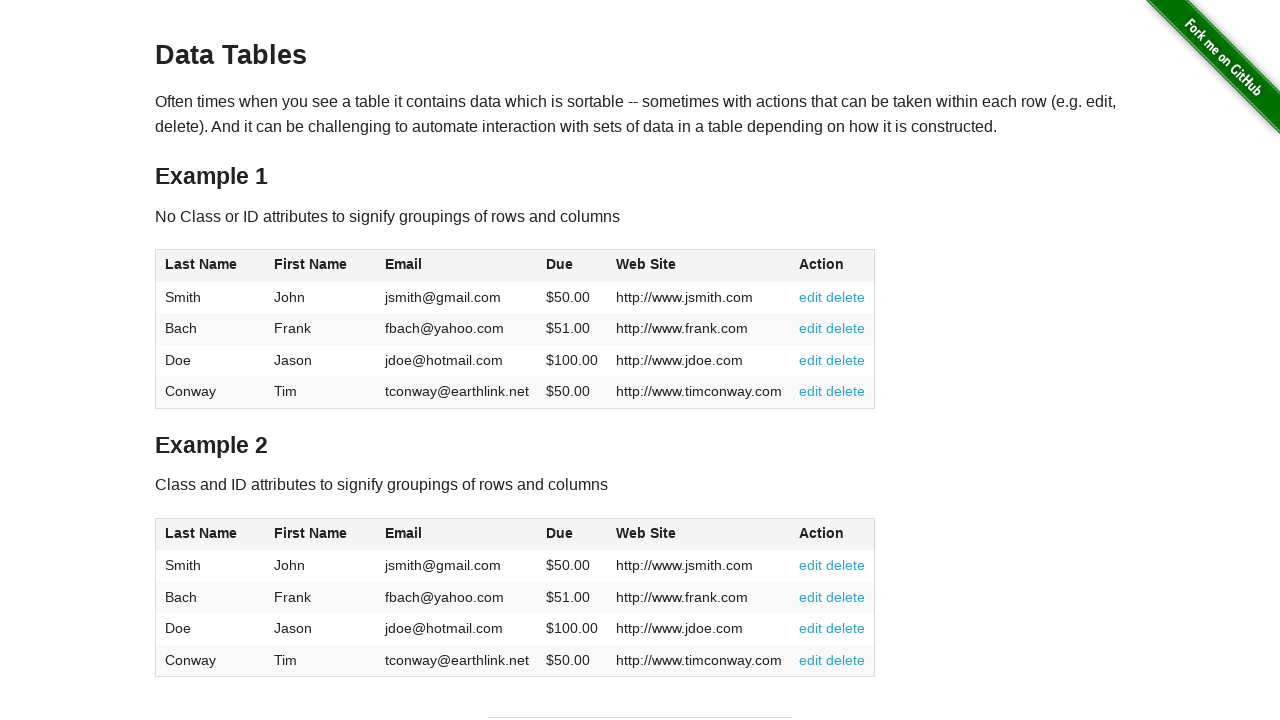

Clicked Due column header to sort at (560, 533) on #table2 thead .dues
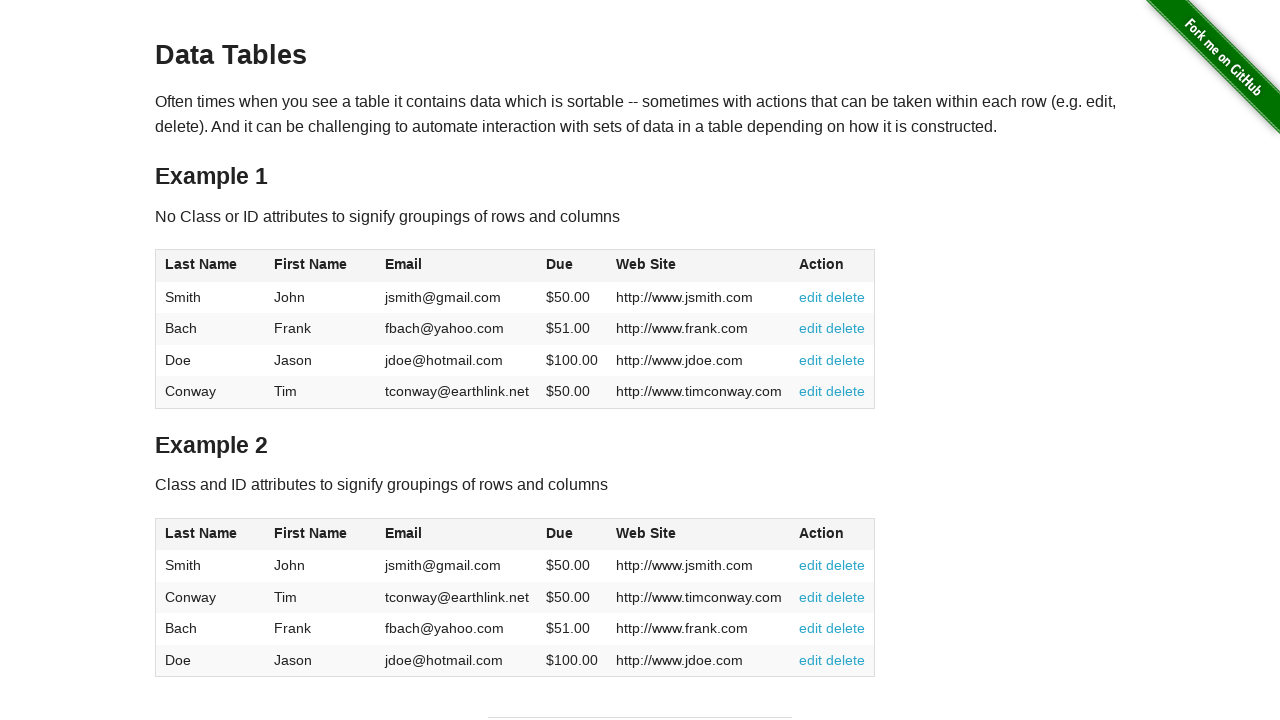

Table sorted and Due column values loaded
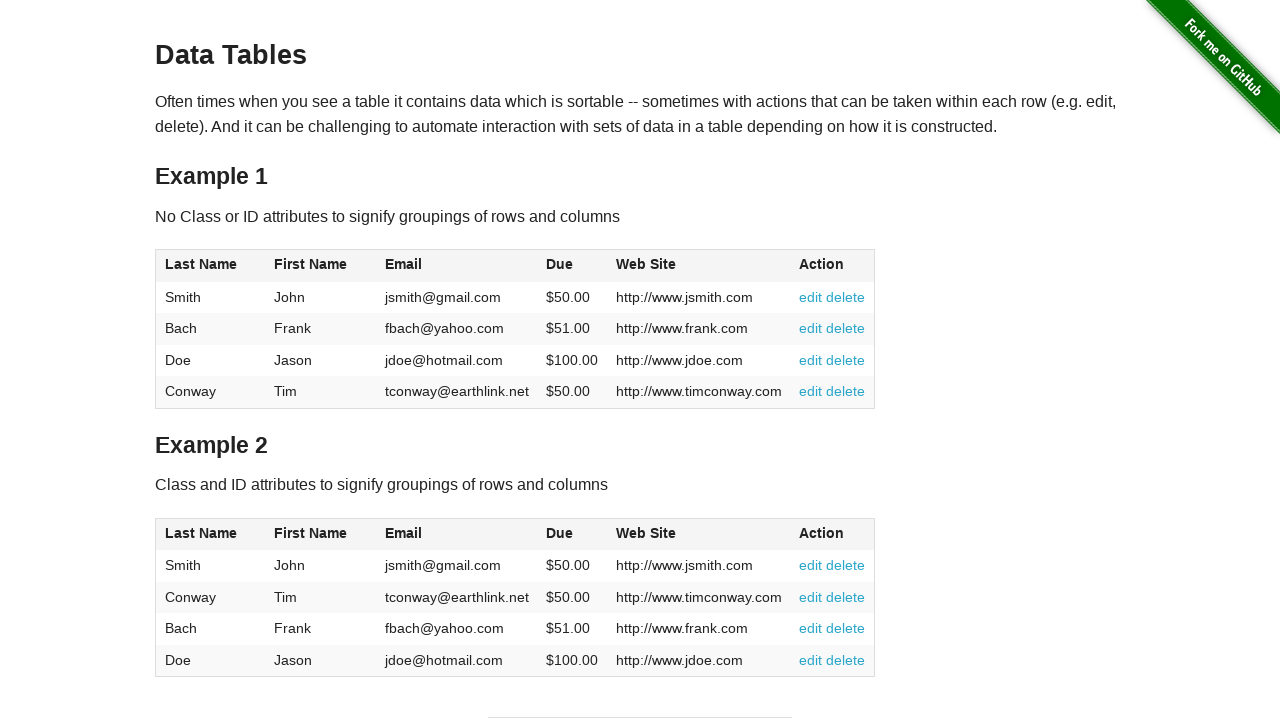

Retrieved all Due column values from table
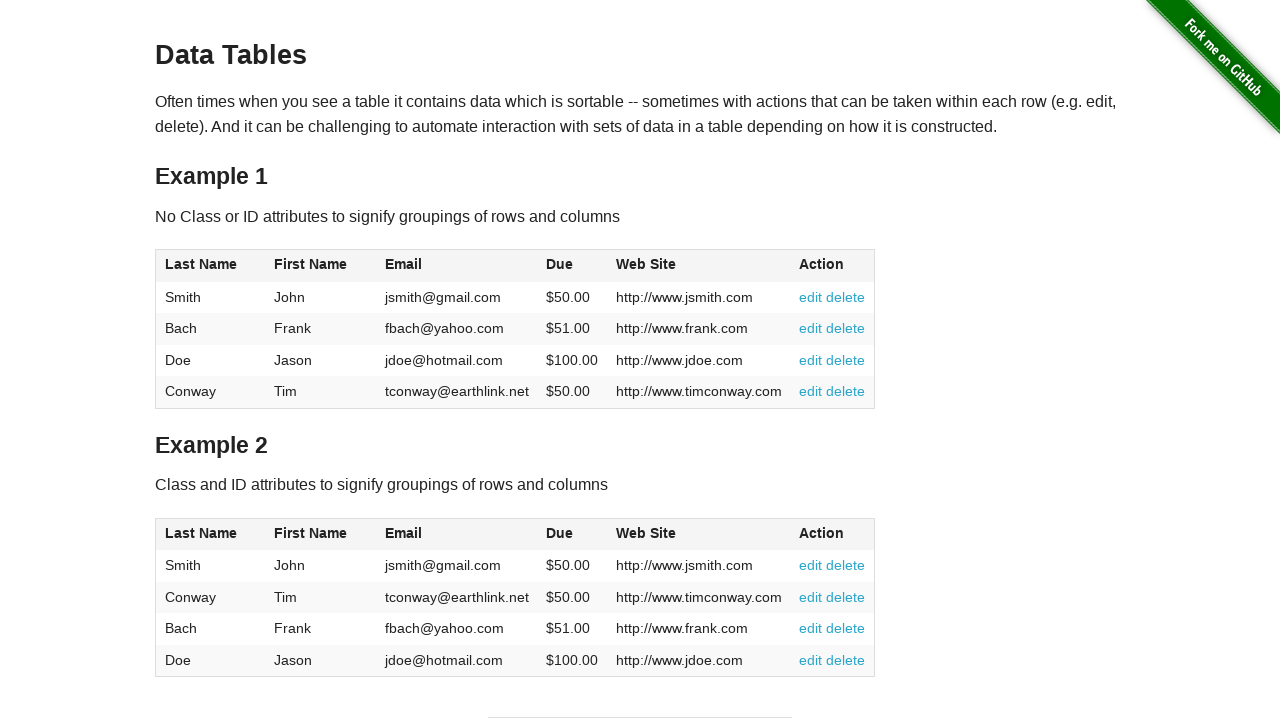

Converted Due values to floats for comparison
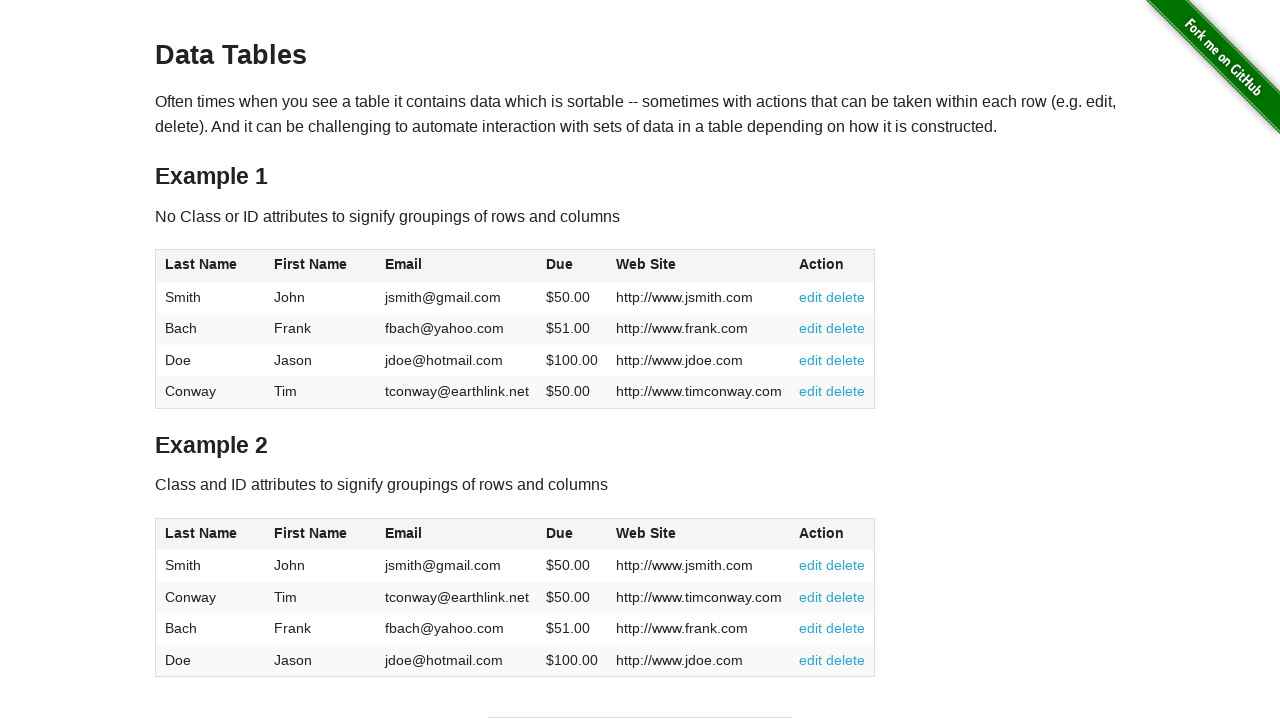

Verified Due column is sorted in ascending order
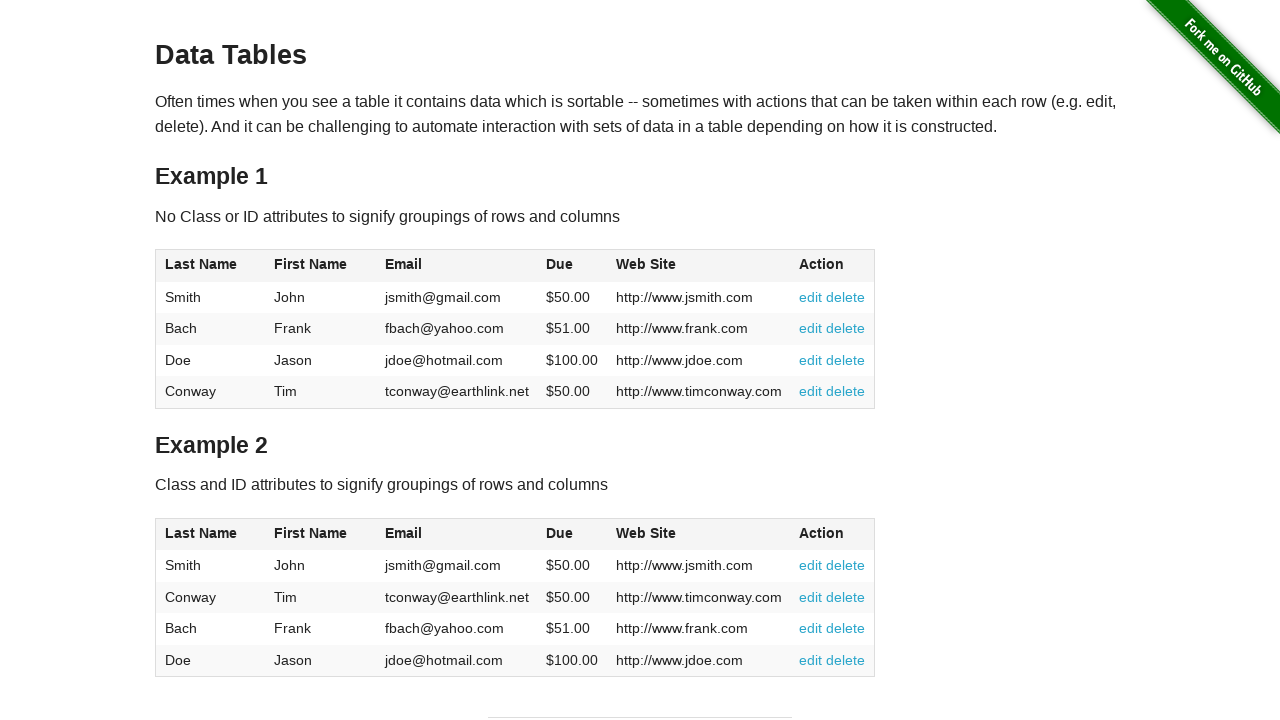

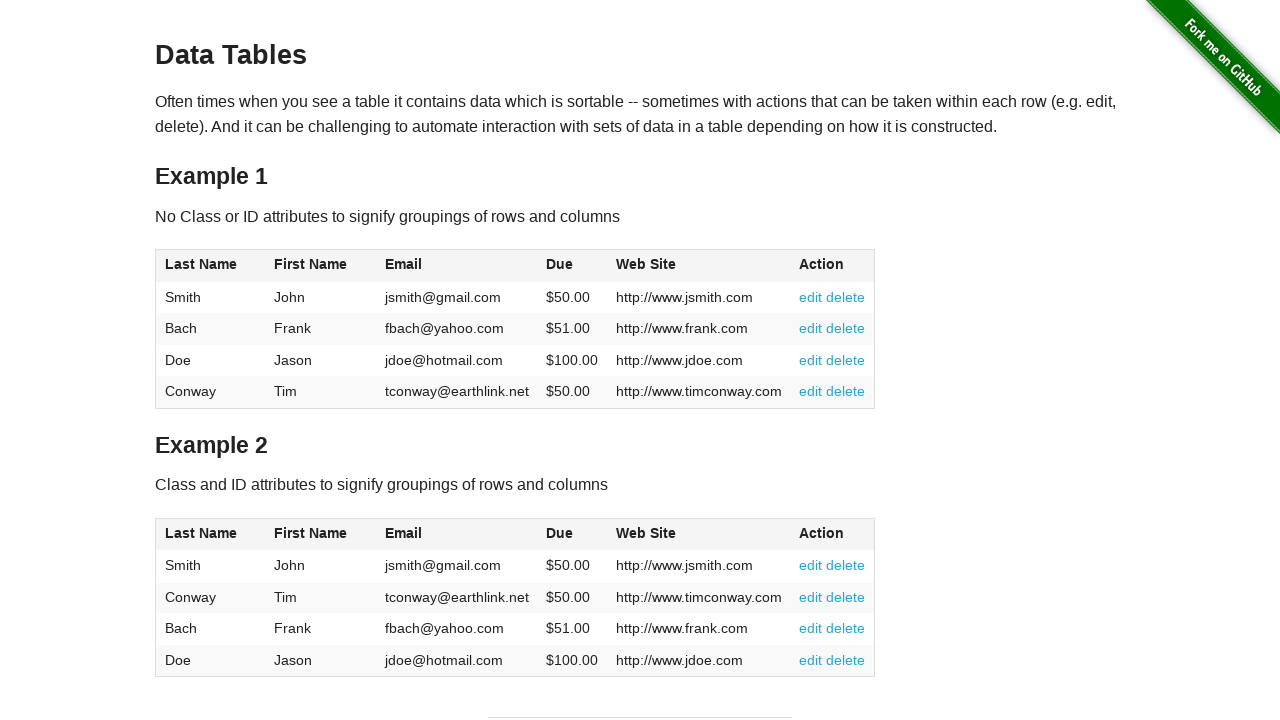